Tests adding elements and then deleting one, verifying remaining elements are still displayed

Starting URL: https://the-internet.herokuapp.com/

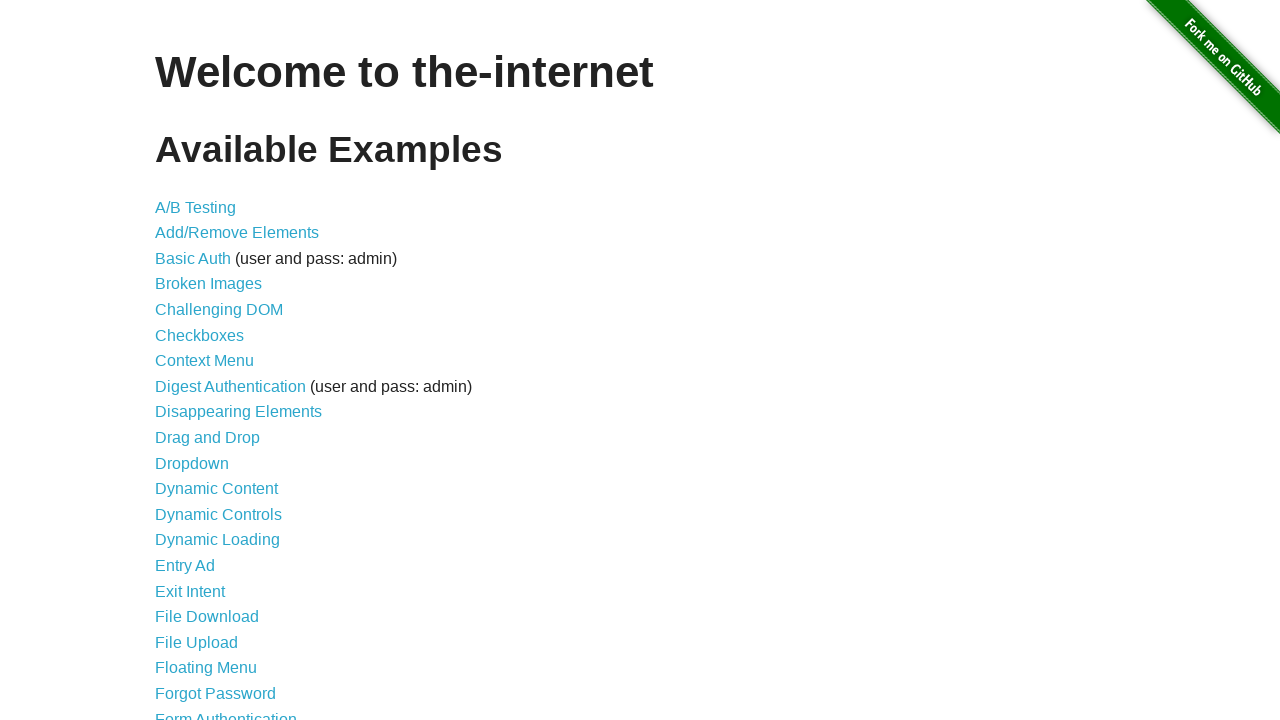

Clicked navigation link to Add/Remove Elements page at (237, 233) on xpath=//*[@id='content']/ul/li[2]/a
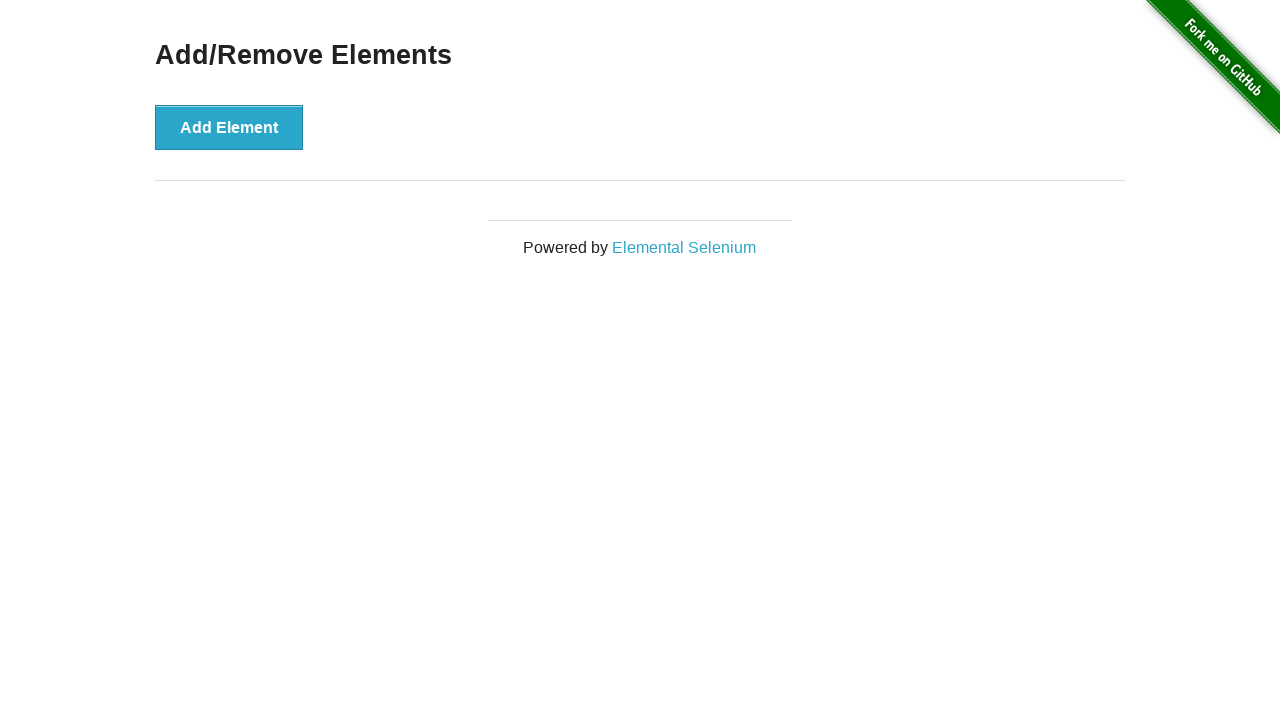

Add Element button loaded
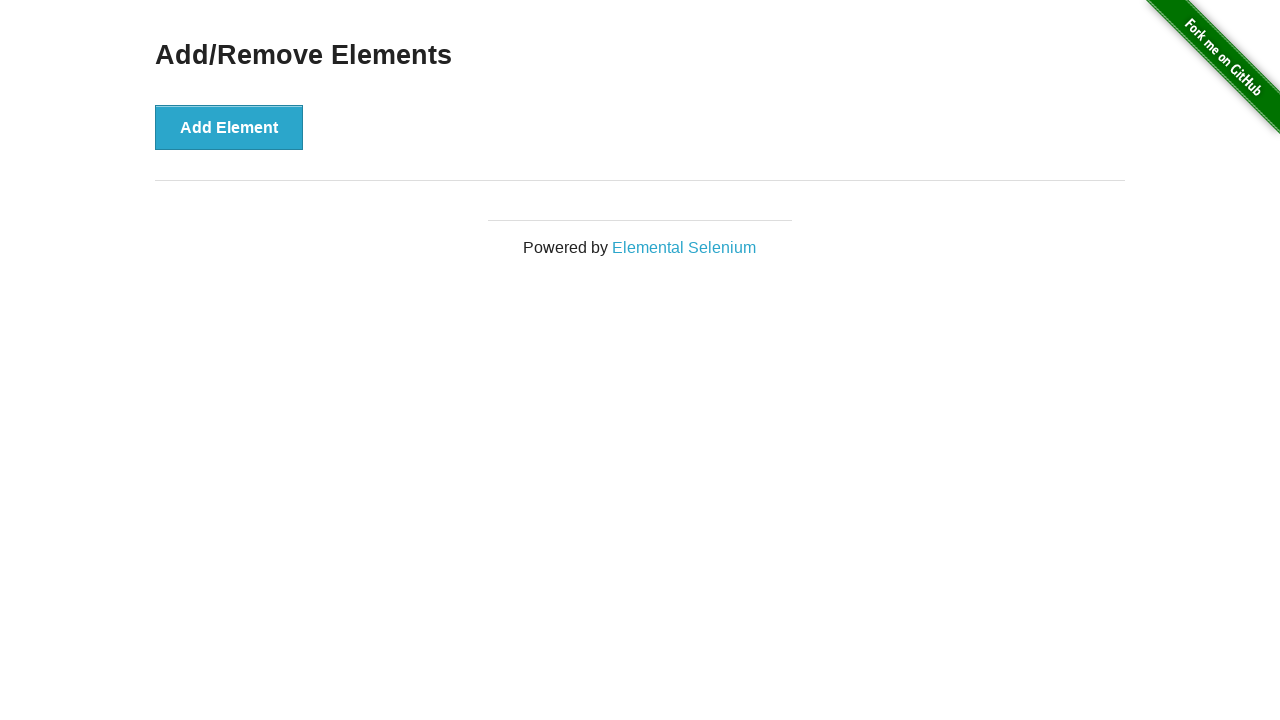

Added element 1 of 10 at (229, 127) on xpath=//*[@id='content']/div/button
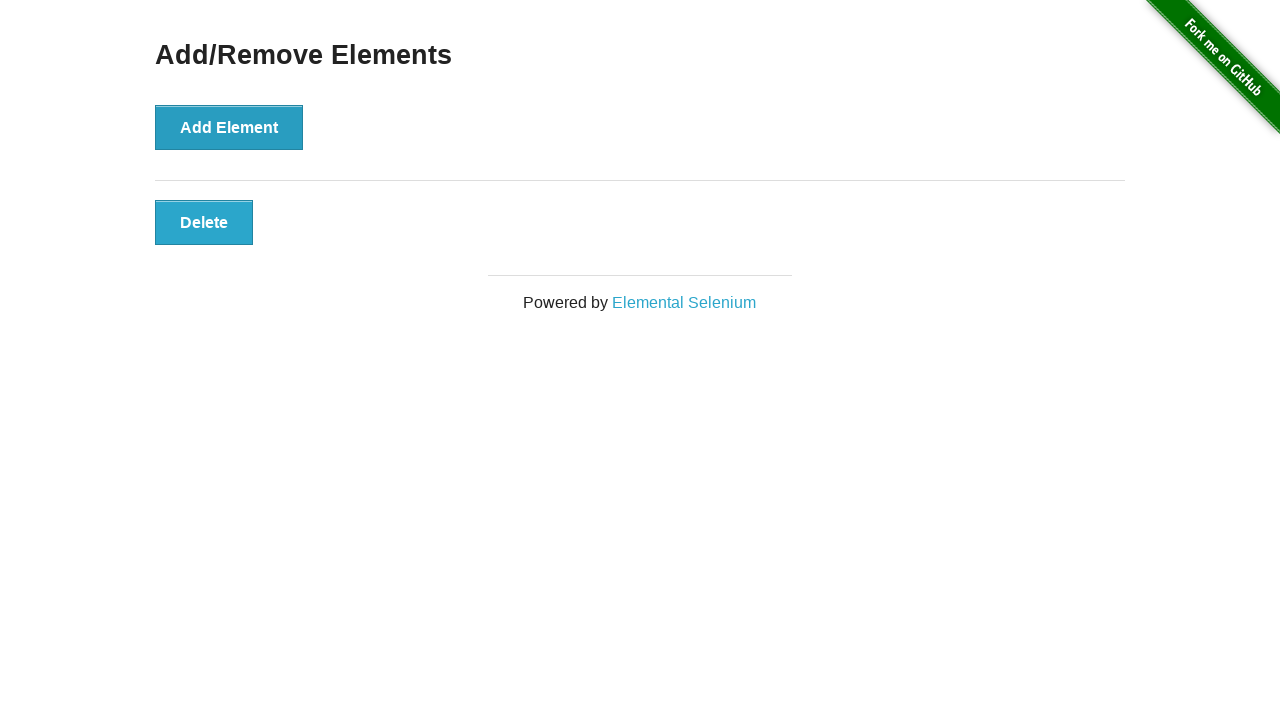

Added element 2 of 10 at (229, 127) on xpath=//*[@id='content']/div/button
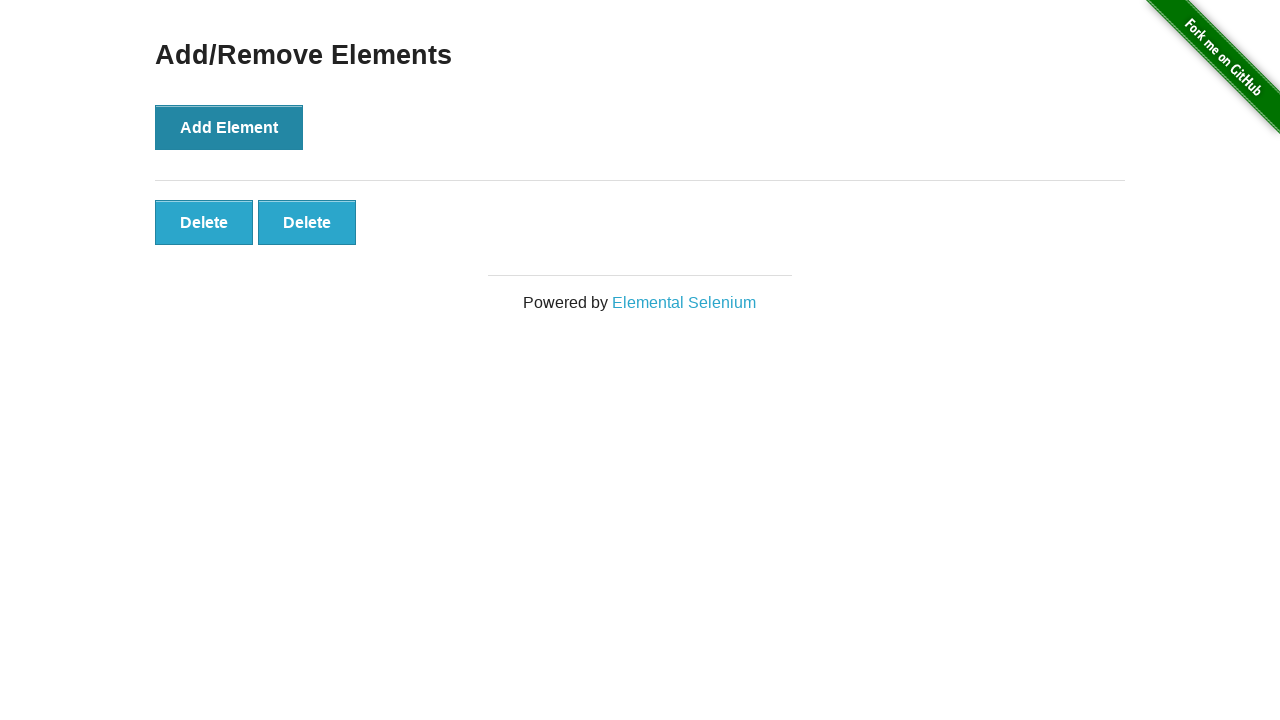

Added element 3 of 10 at (229, 127) on xpath=//*[@id='content']/div/button
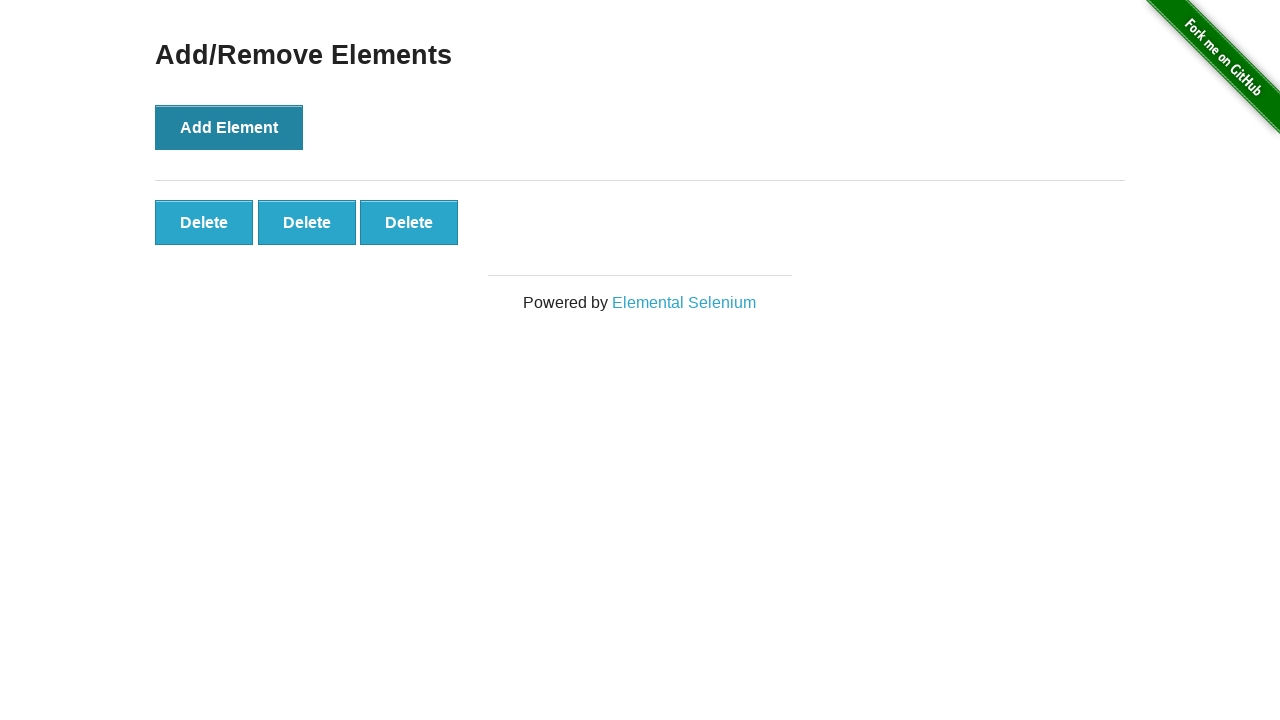

Added element 4 of 10 at (229, 127) on xpath=//*[@id='content']/div/button
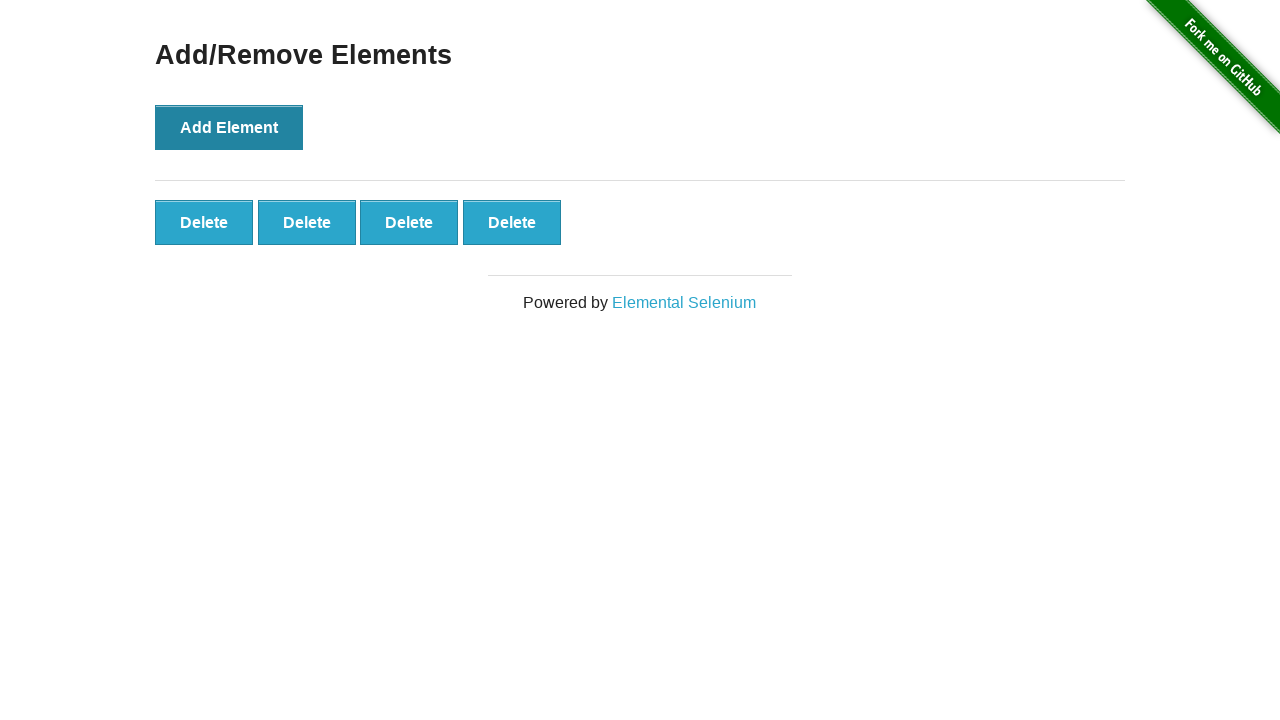

Added element 5 of 10 at (229, 127) on xpath=//*[@id='content']/div/button
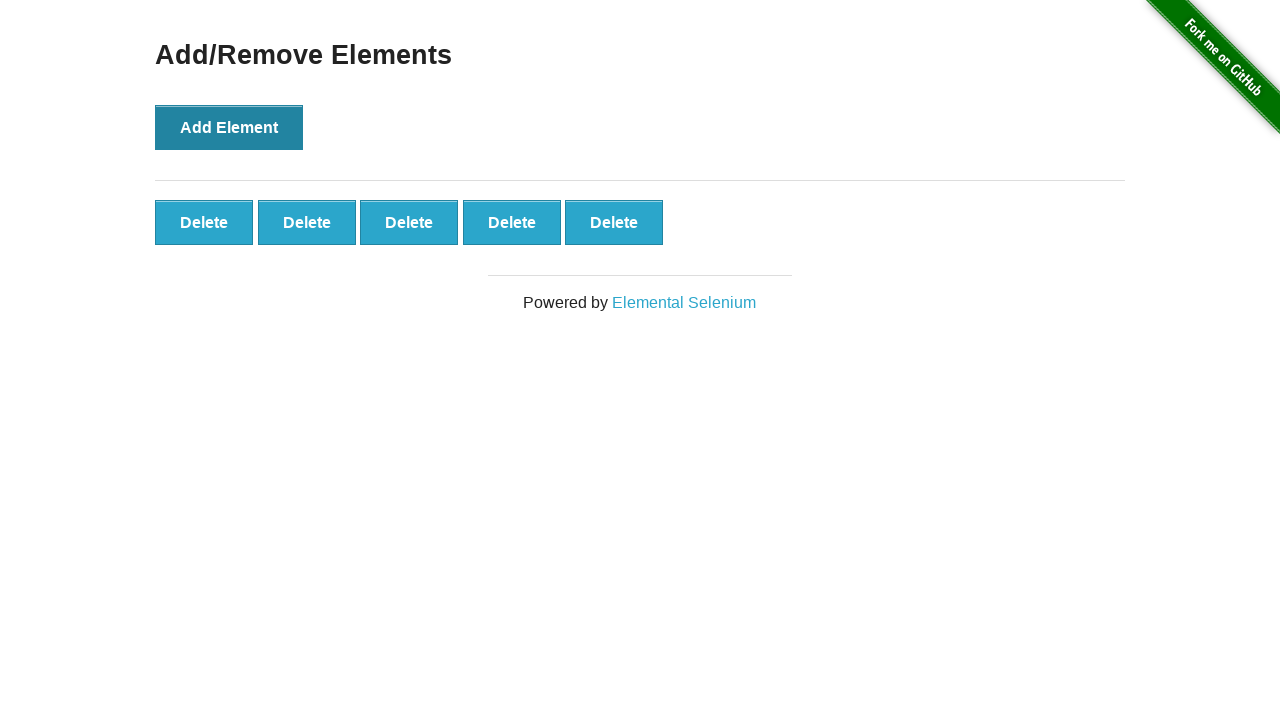

Added element 6 of 10 at (229, 127) on xpath=//*[@id='content']/div/button
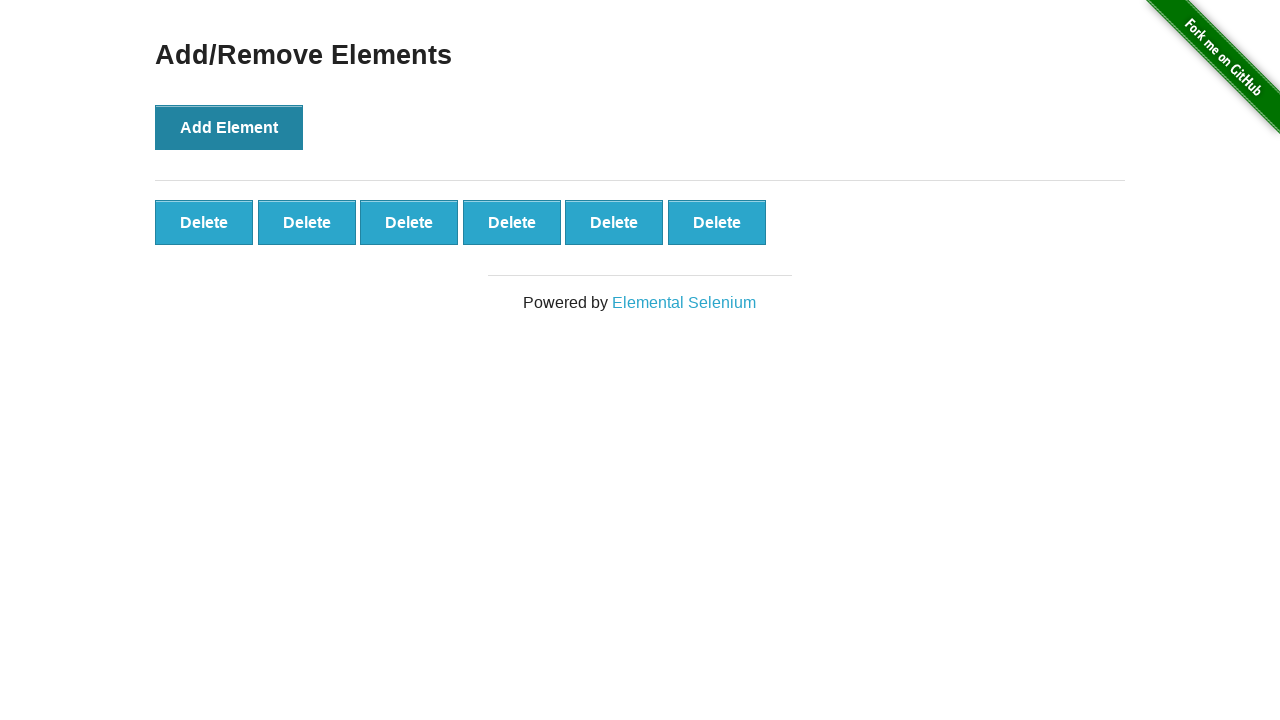

Added element 7 of 10 at (229, 127) on xpath=//*[@id='content']/div/button
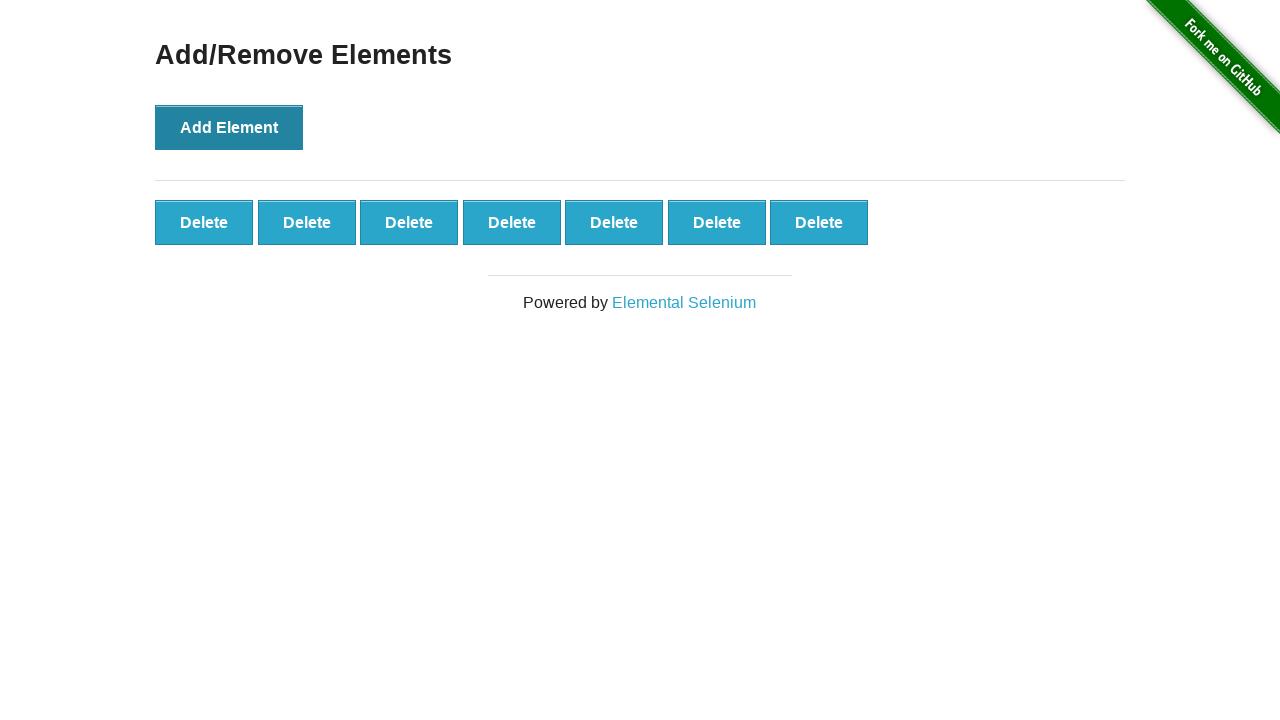

Added element 8 of 10 at (229, 127) on xpath=//*[@id='content']/div/button
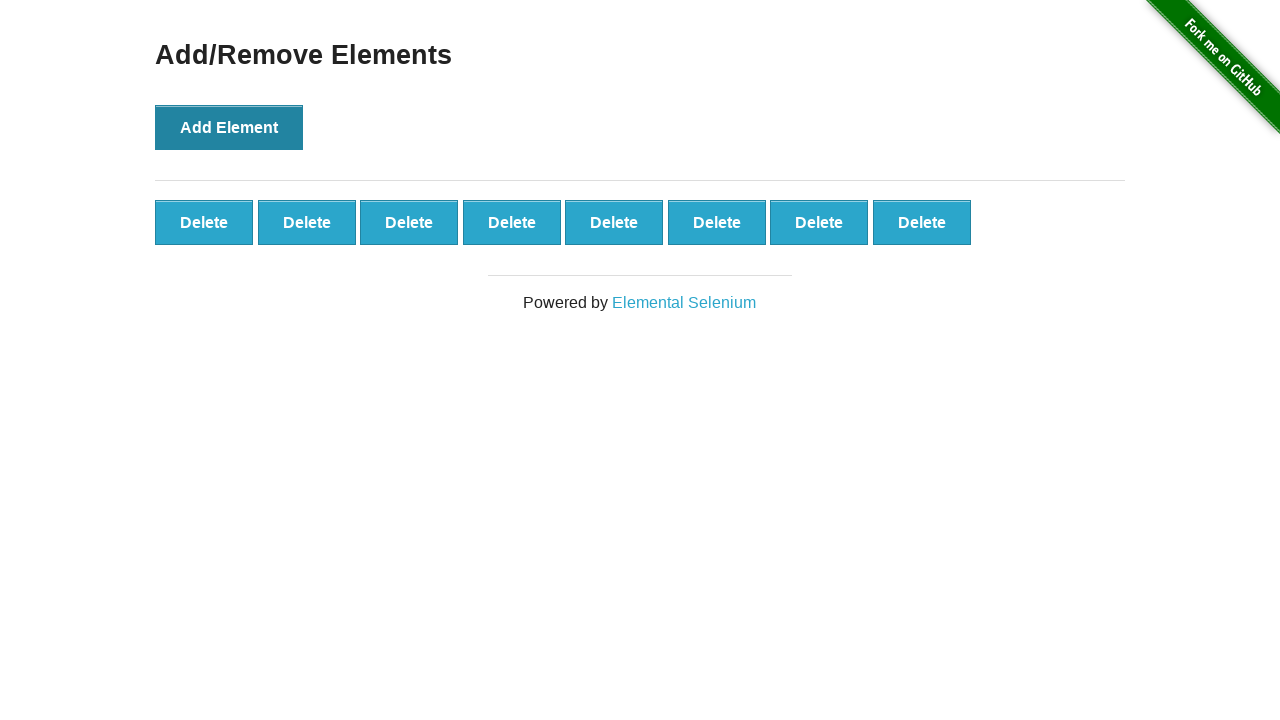

Added element 9 of 10 at (229, 127) on xpath=//*[@id='content']/div/button
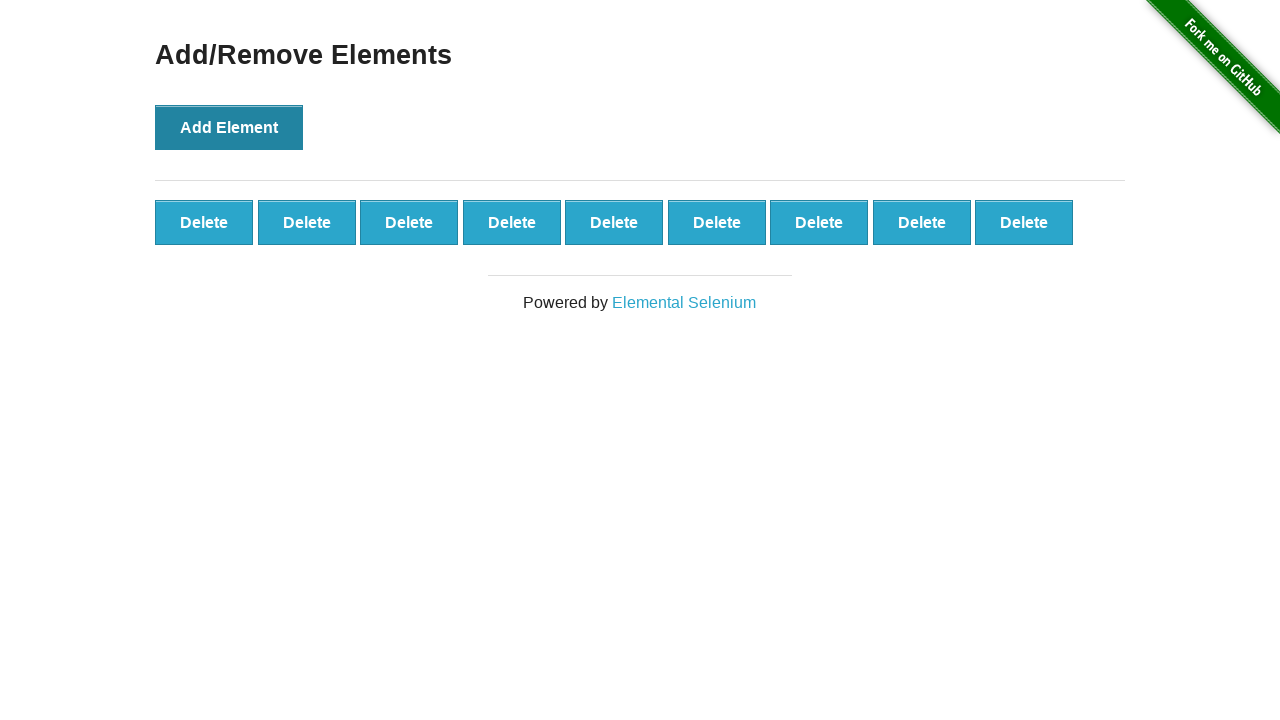

Added element 10 of 10 at (229, 127) on xpath=//*[@id='content']/div/button
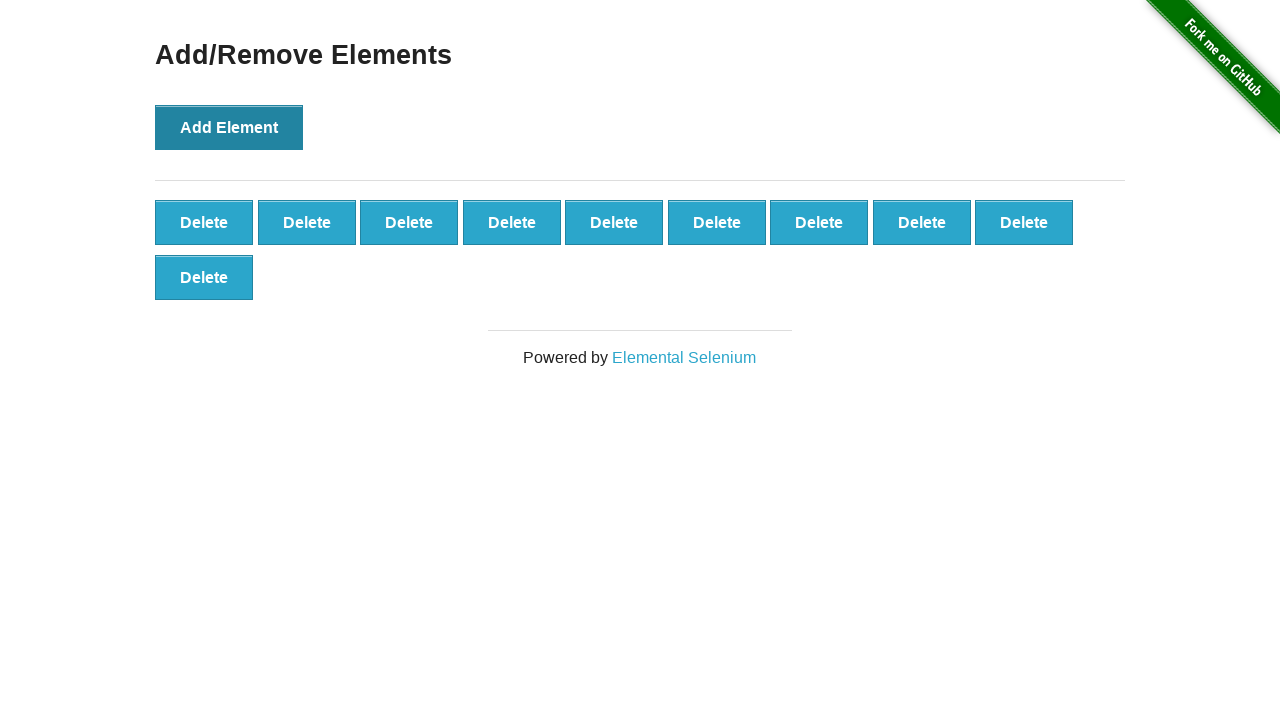

Deleted the first element at (204, 222) on xpath=//*[@id='elements']/button[1]
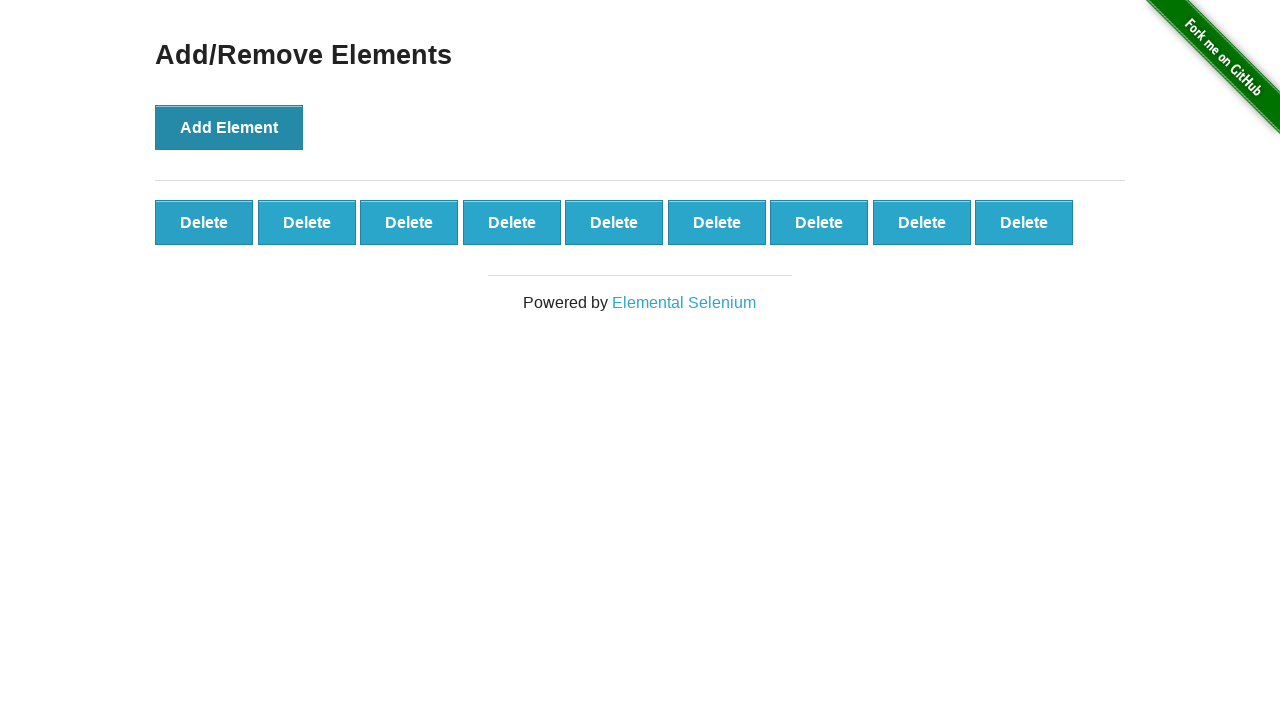

Verified that 9 remaining elements are still displayed
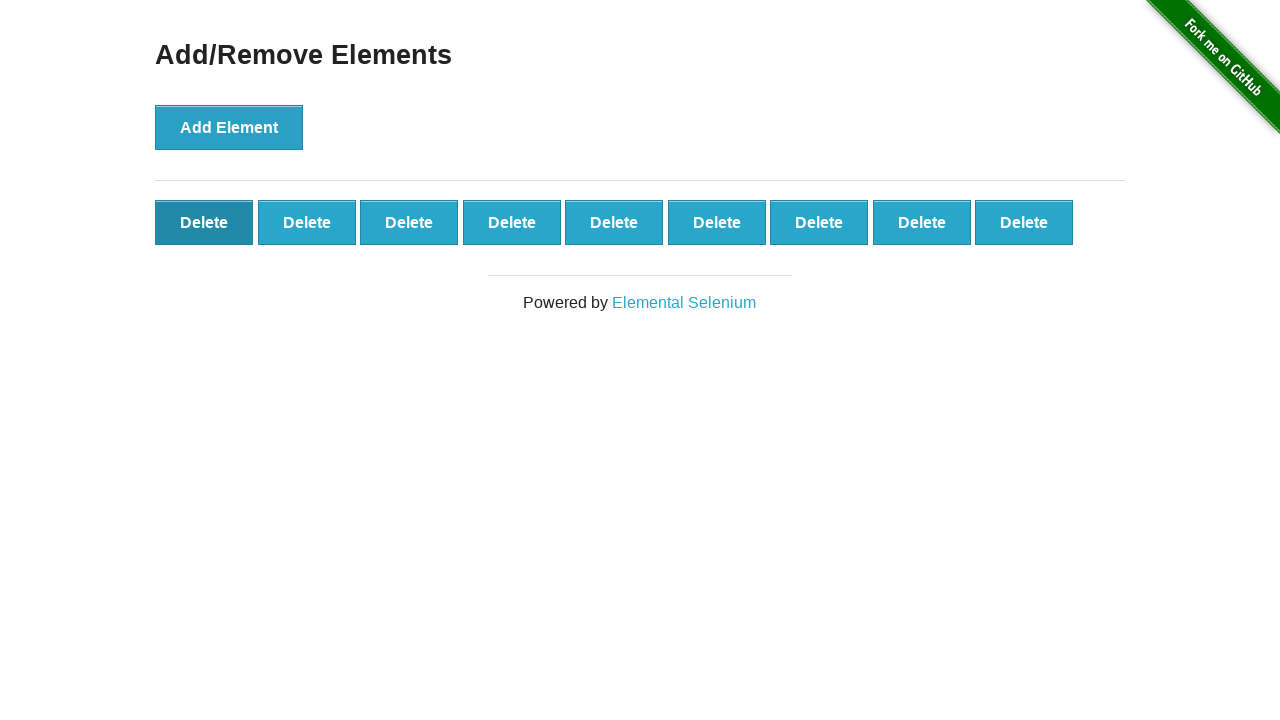

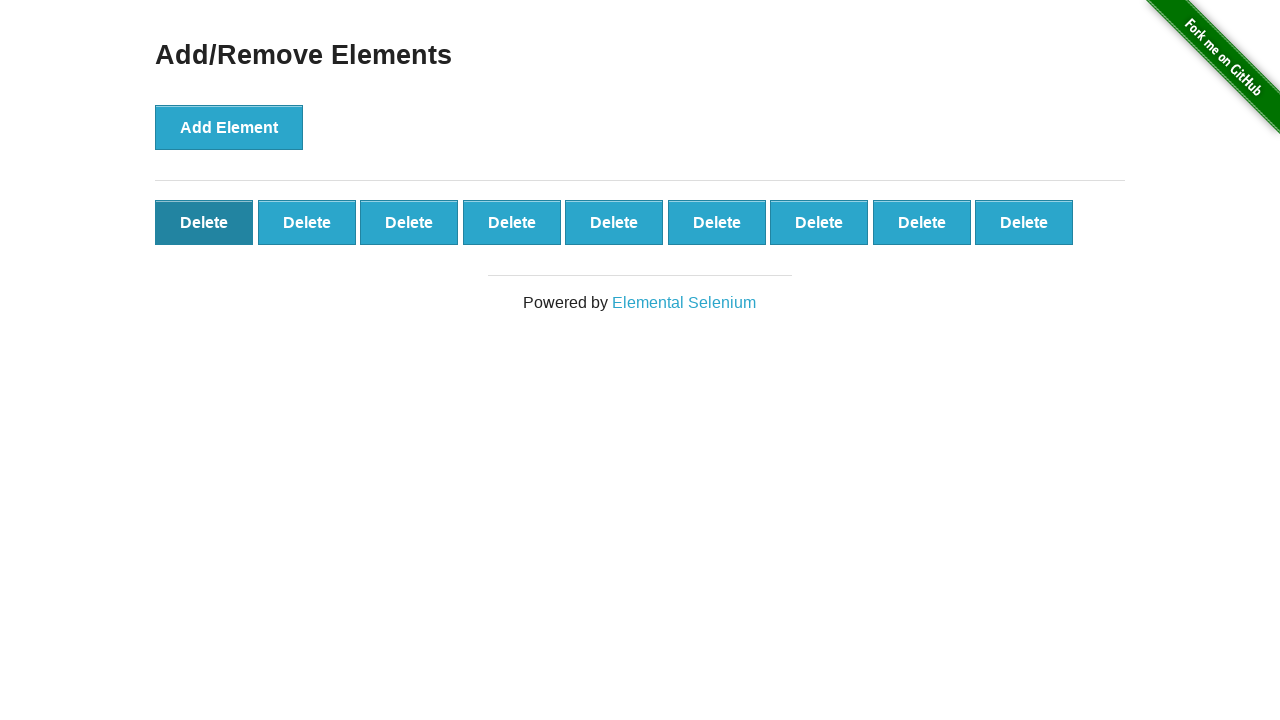